Tests radio button selection on demoqa.com by clicking "Yes" and "Impressive" radio buttons and verifying the selection feedback text.

Starting URL: https://demoqa.com/radio-button

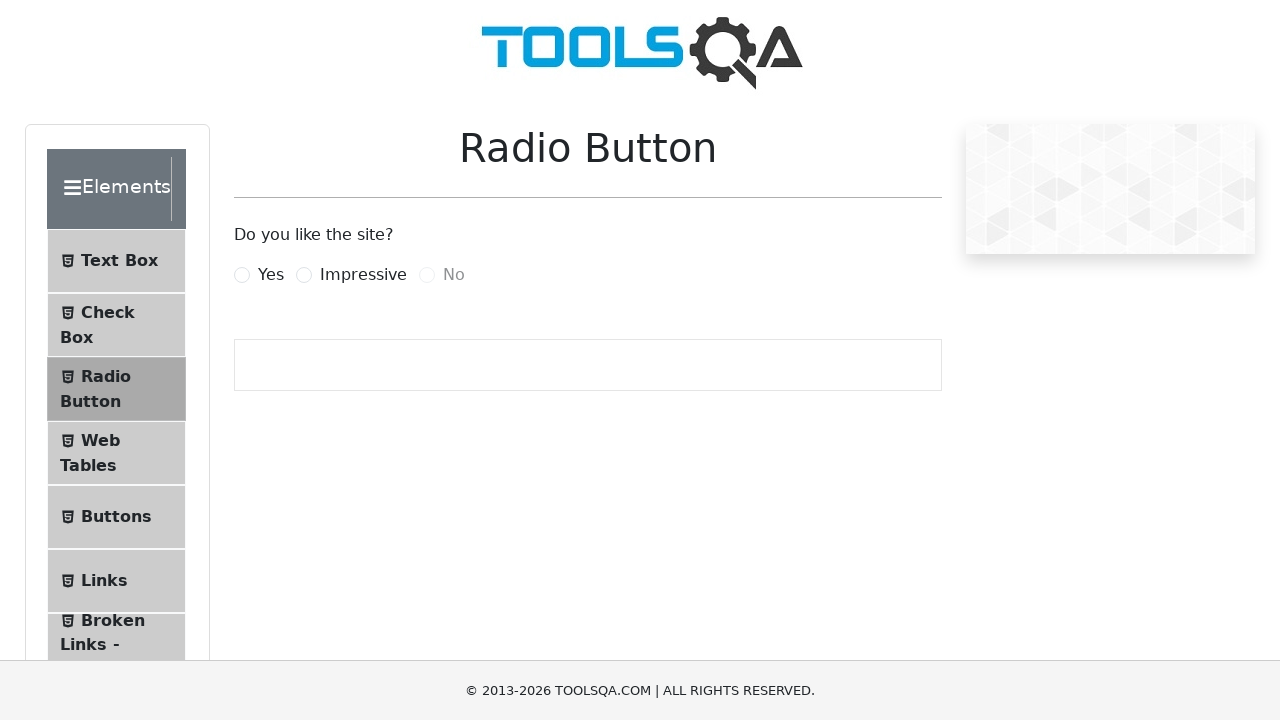

Clicked 'Yes' radio button at (271, 275) on label:has-text('Yes')
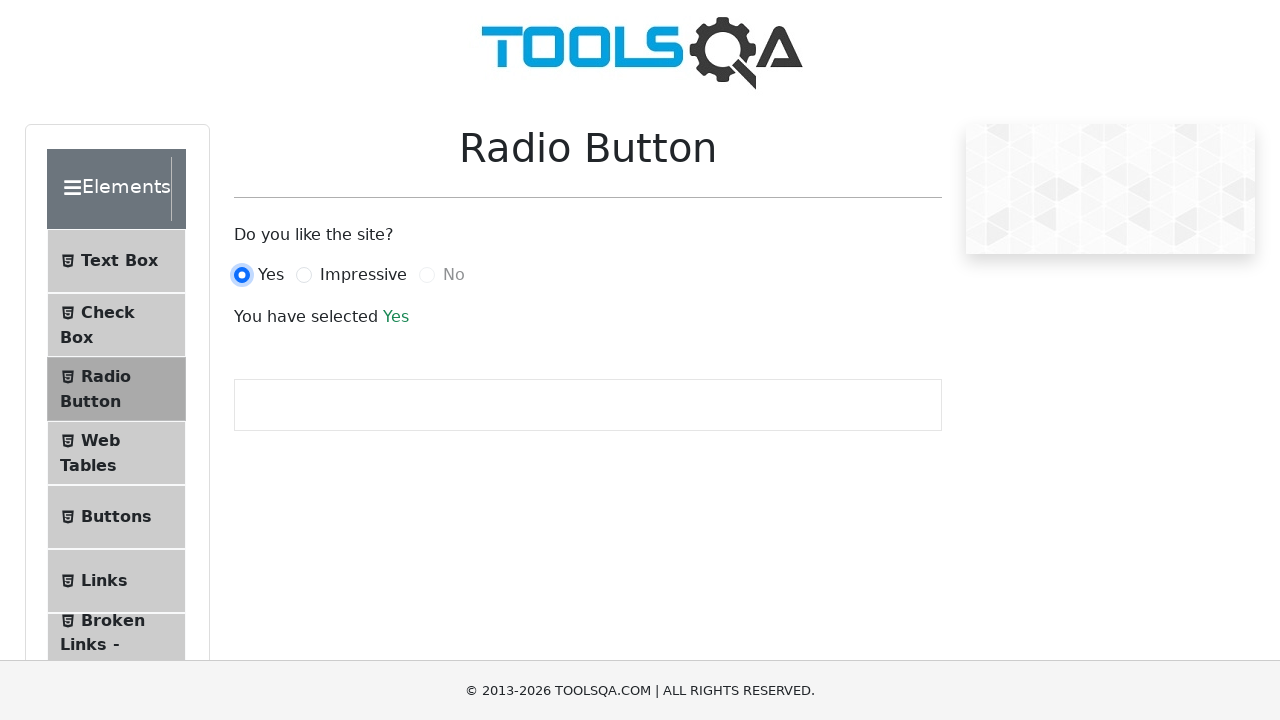

Verified 'Yes' selection feedback text appeared
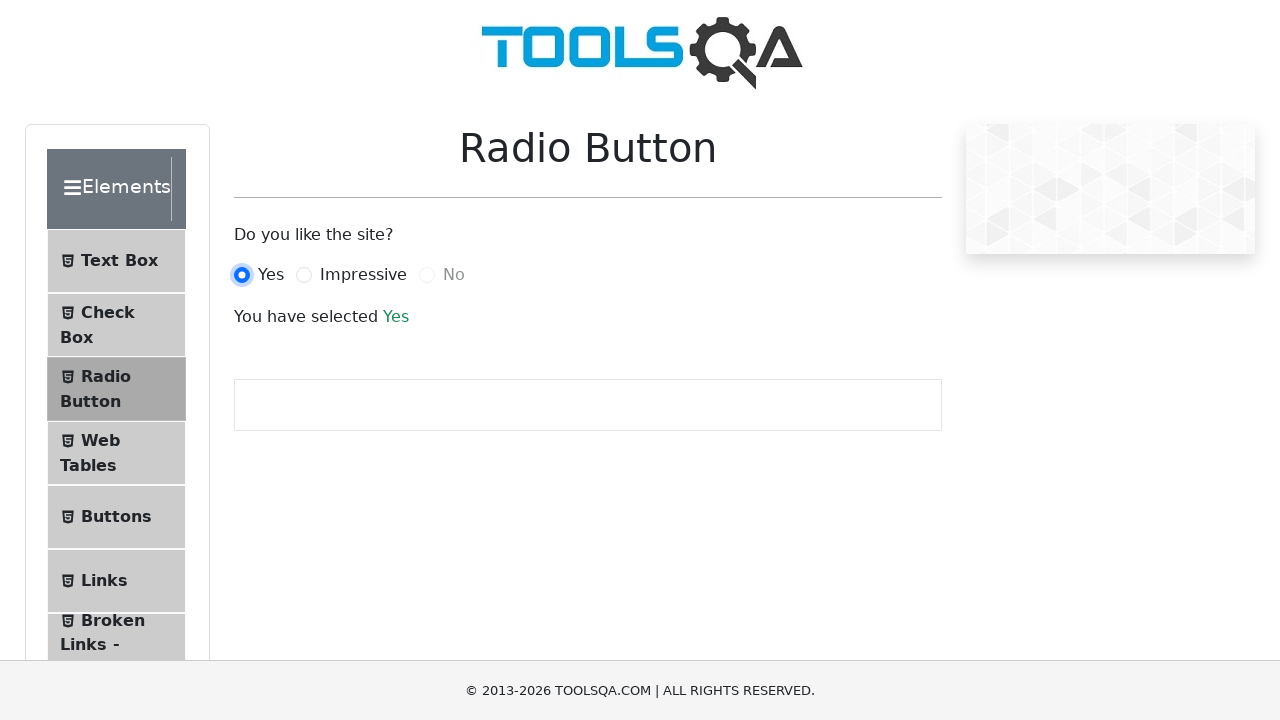

Clicked 'Impressive' radio button at (363, 275) on label:has-text('Impressive')
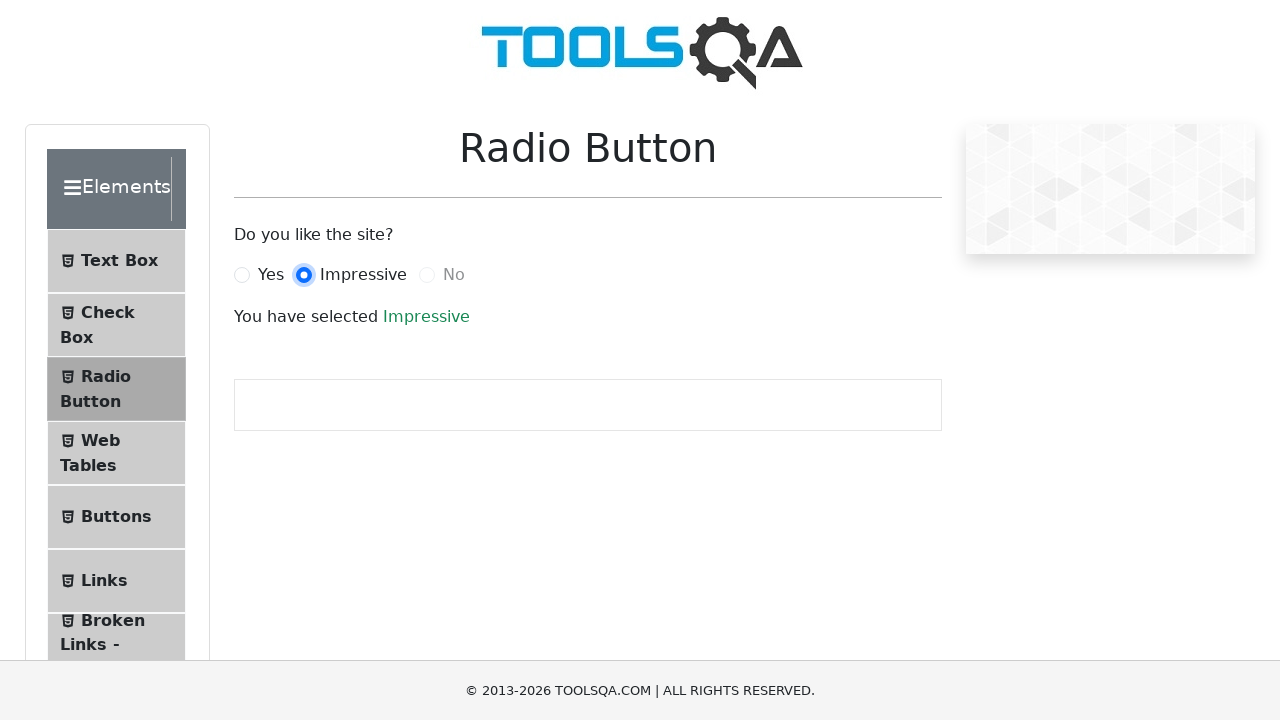

Verified 'Impressive' selection feedback text updated
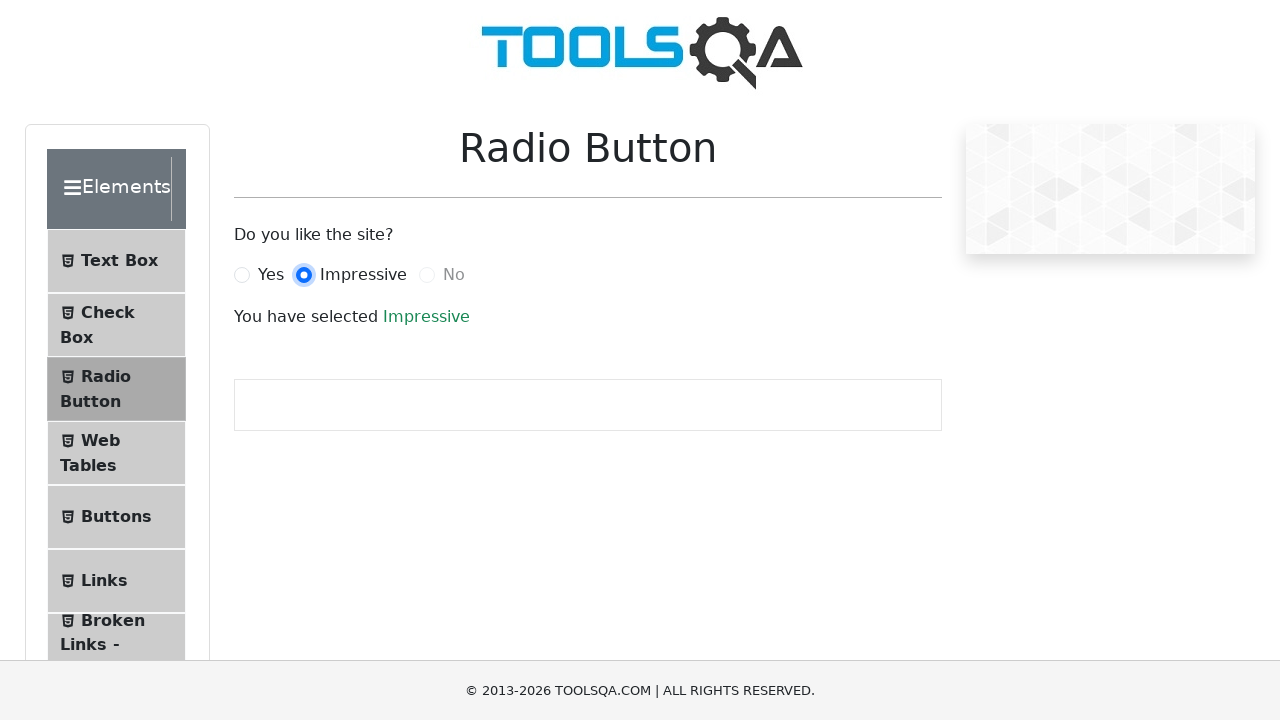

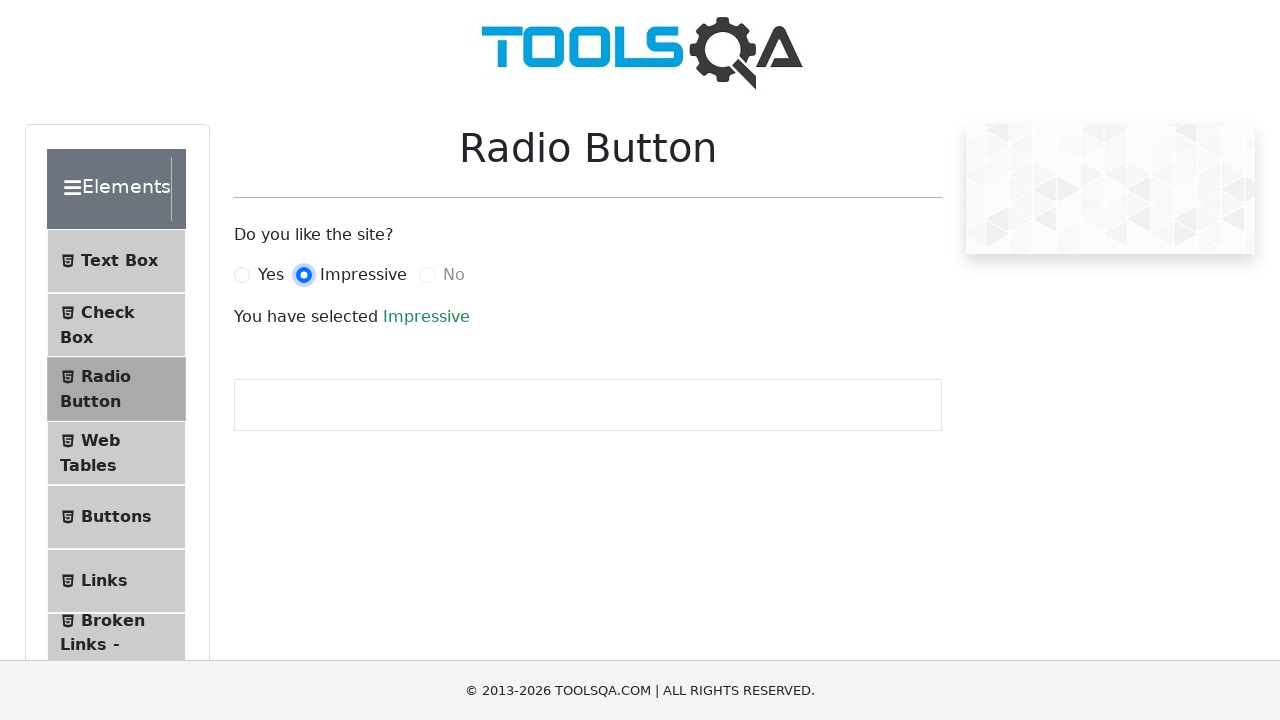